Navigates to the Guru99 demo travel site, maximizes the browser window, and verifies the page loads by checking the title and current URL.

Starting URL: http://demo.guru99.com/test/newtours/

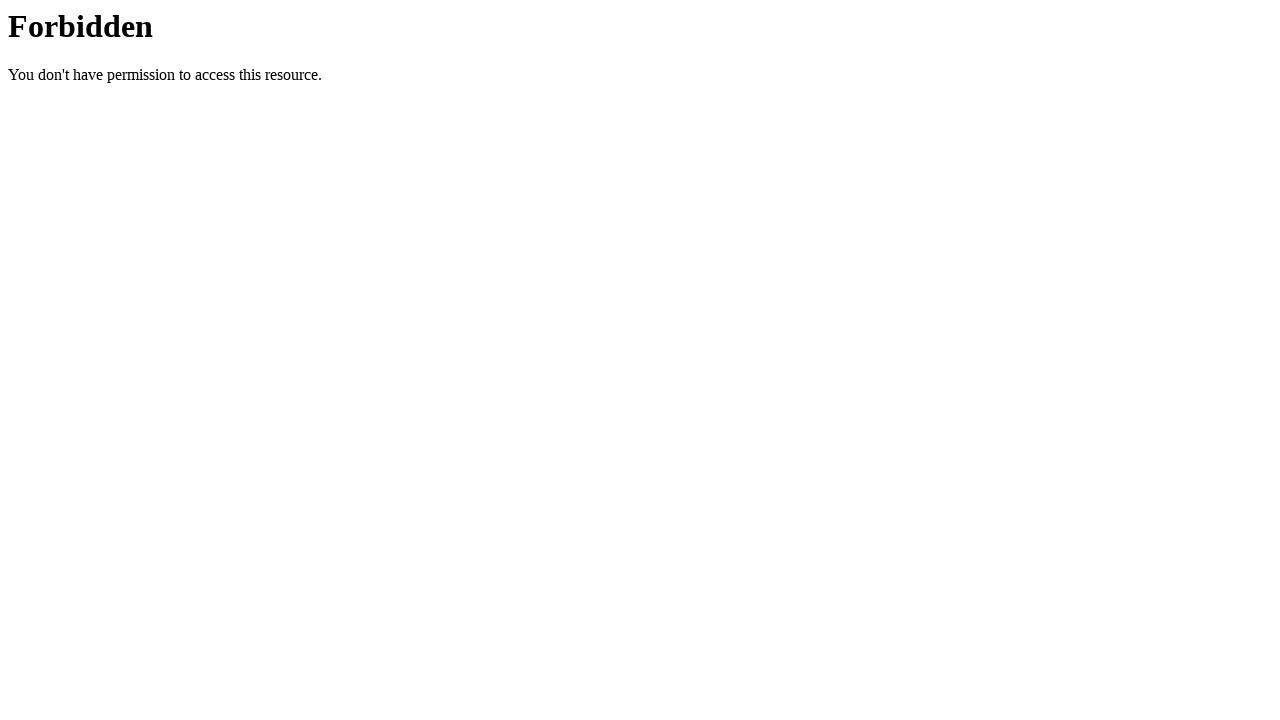

Set viewport size to 1920x1080 (maximized window)
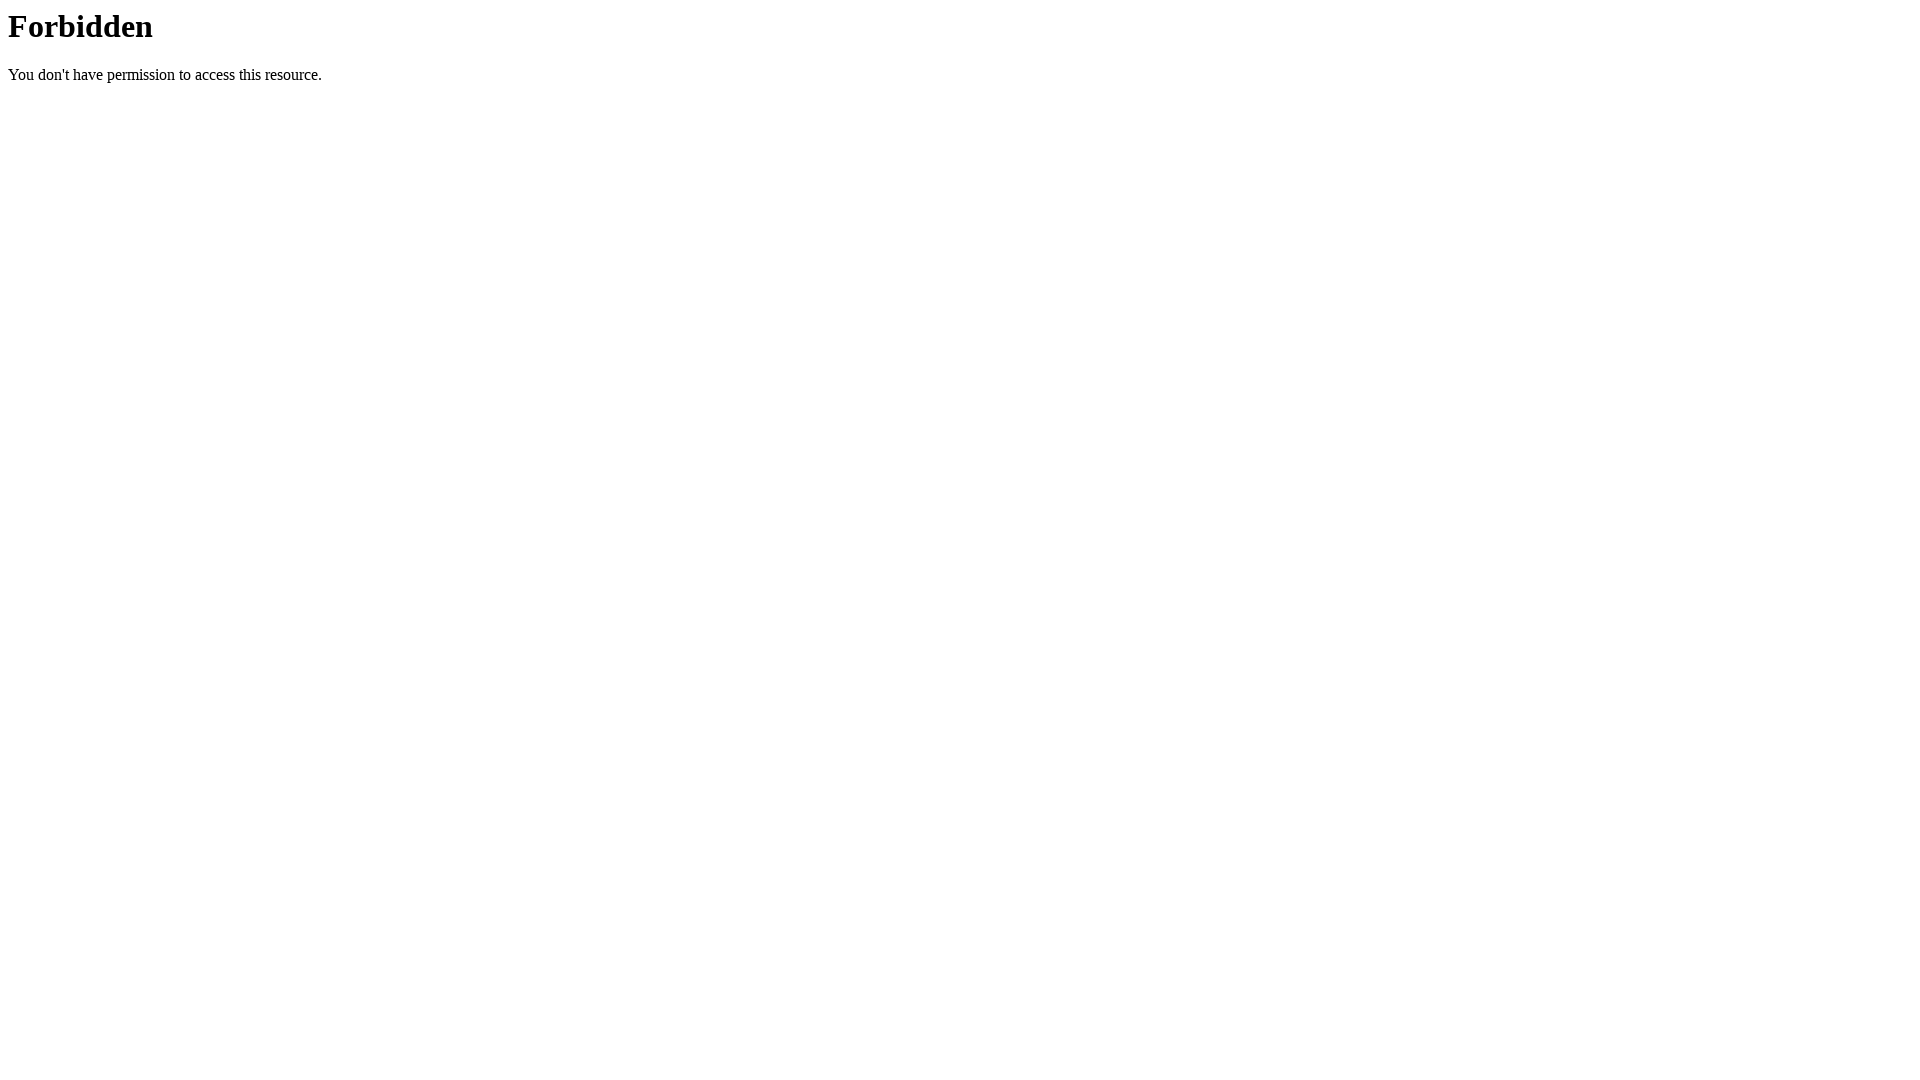

Retrieved page title: 403 Forbidden
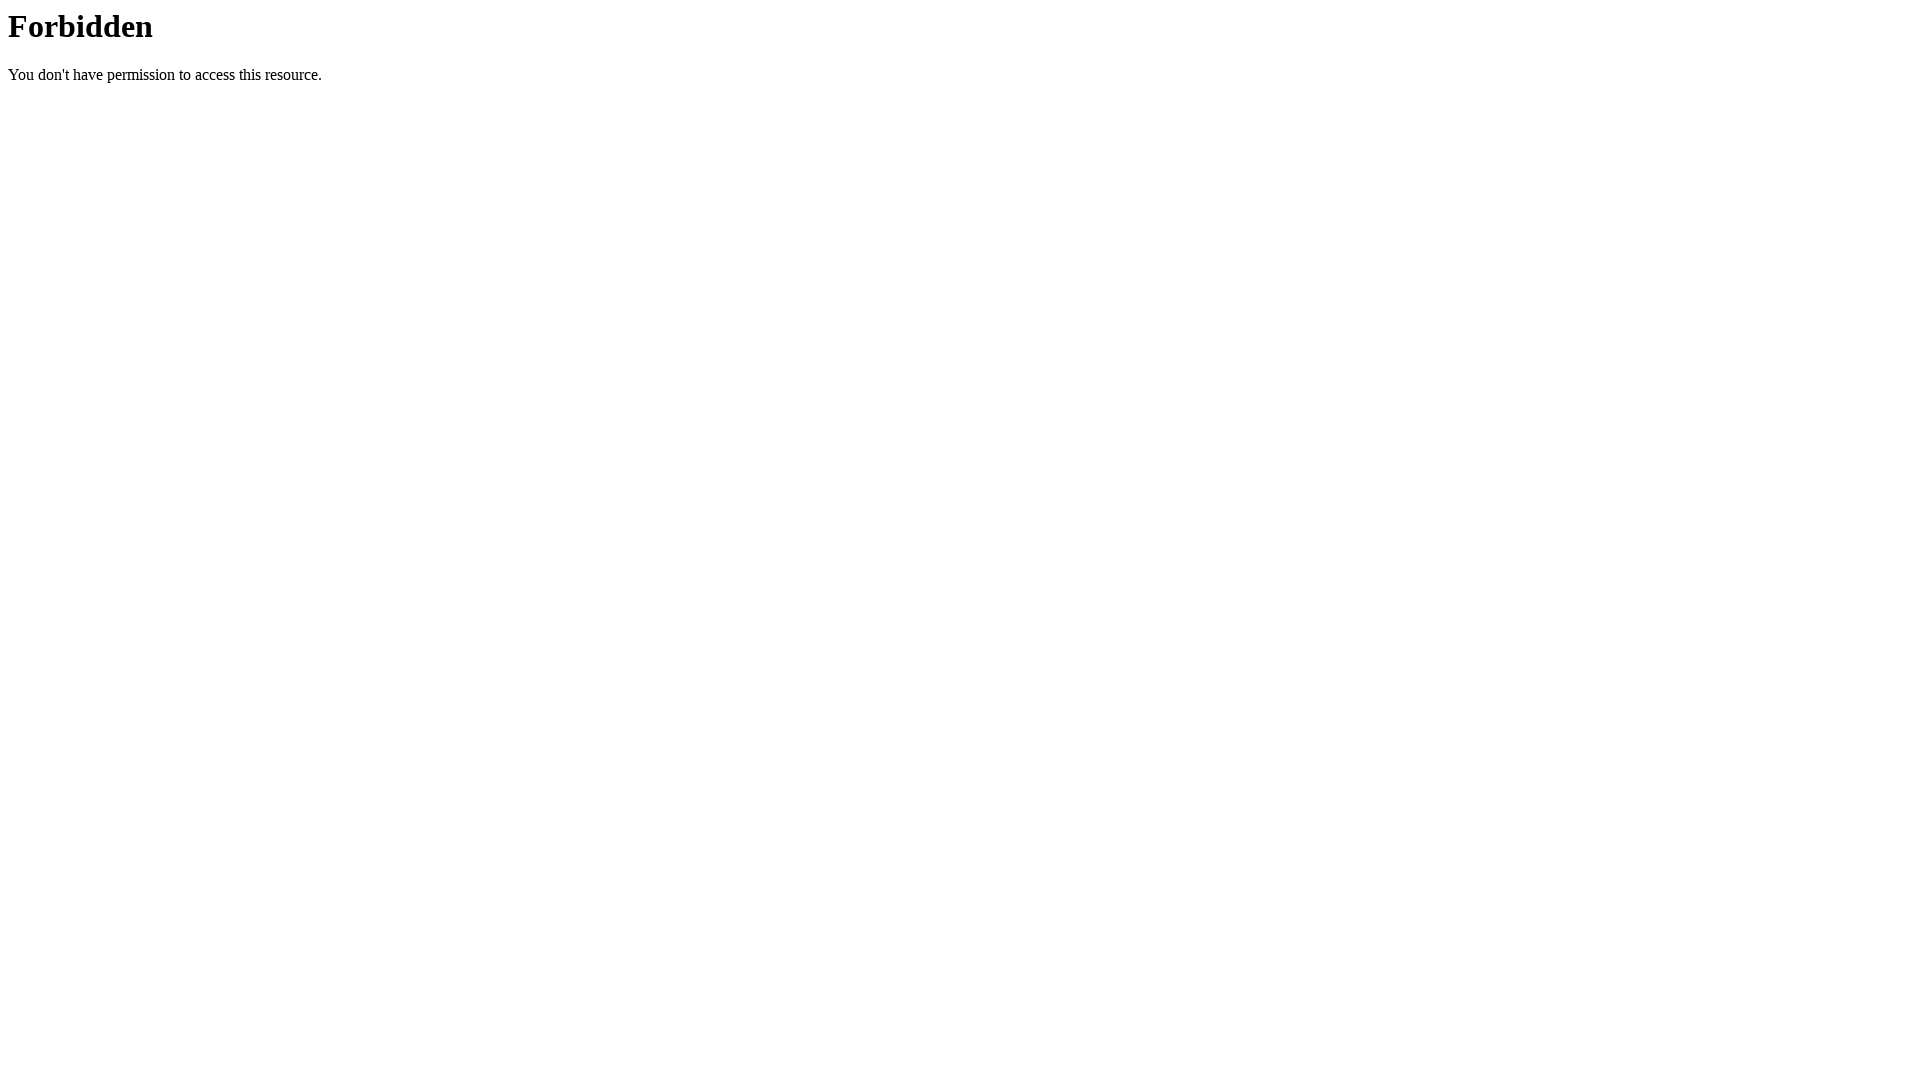

Retrieved current URL: http://demo.guru99.com/test/newtours/
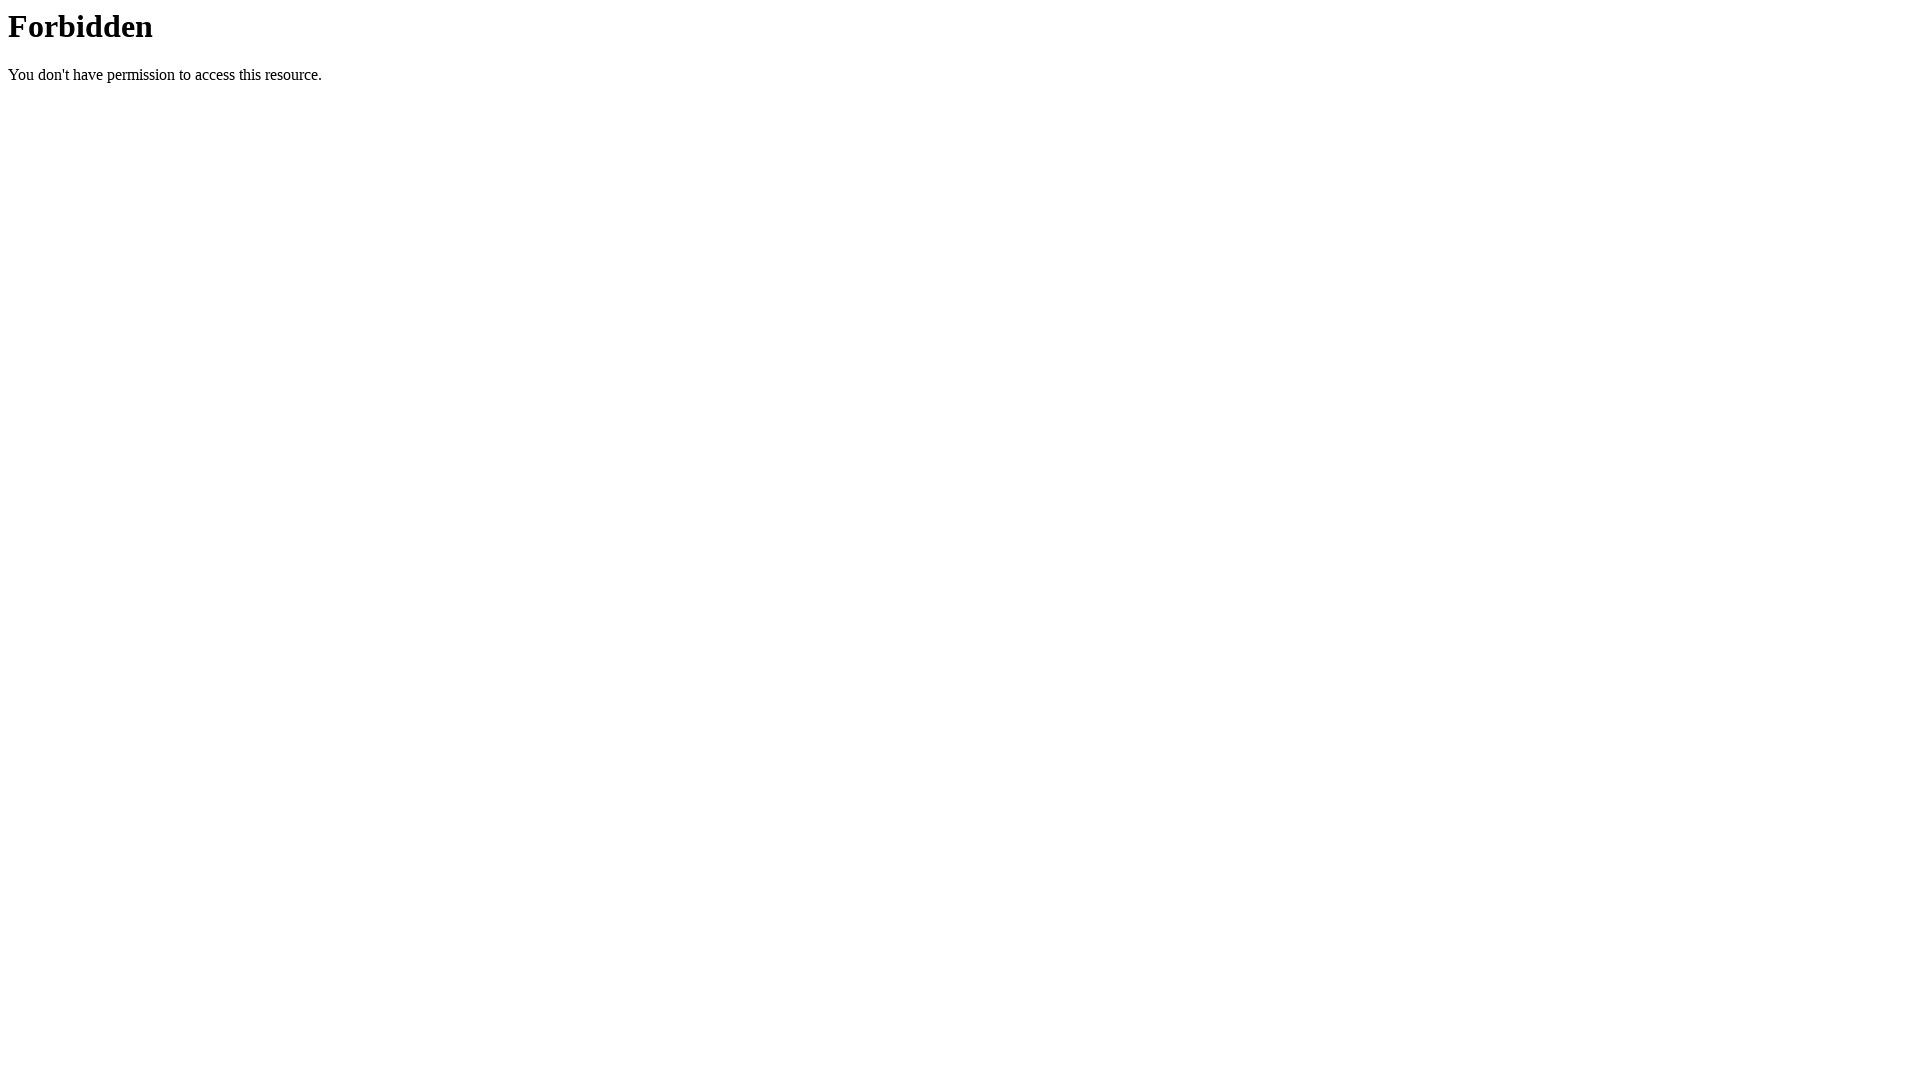

Waited for page to fully load (domcontentloaded state)
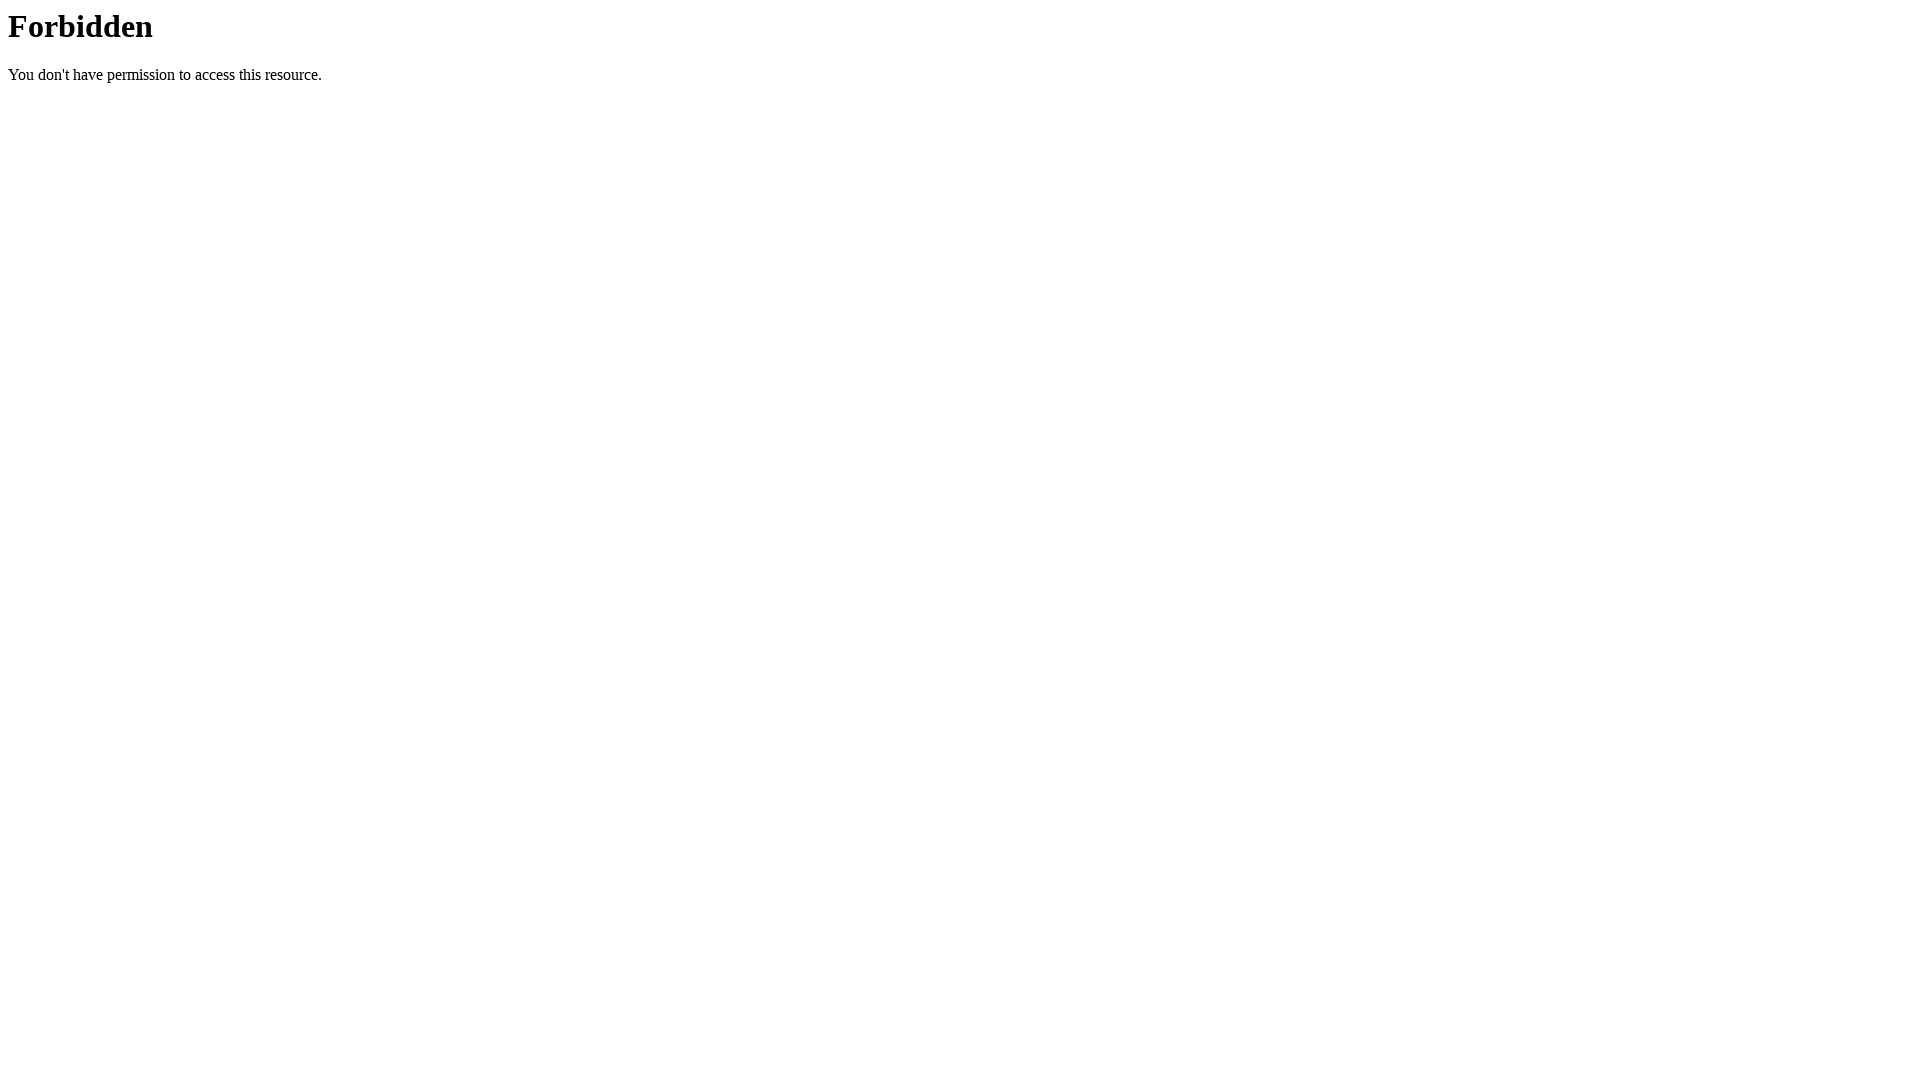

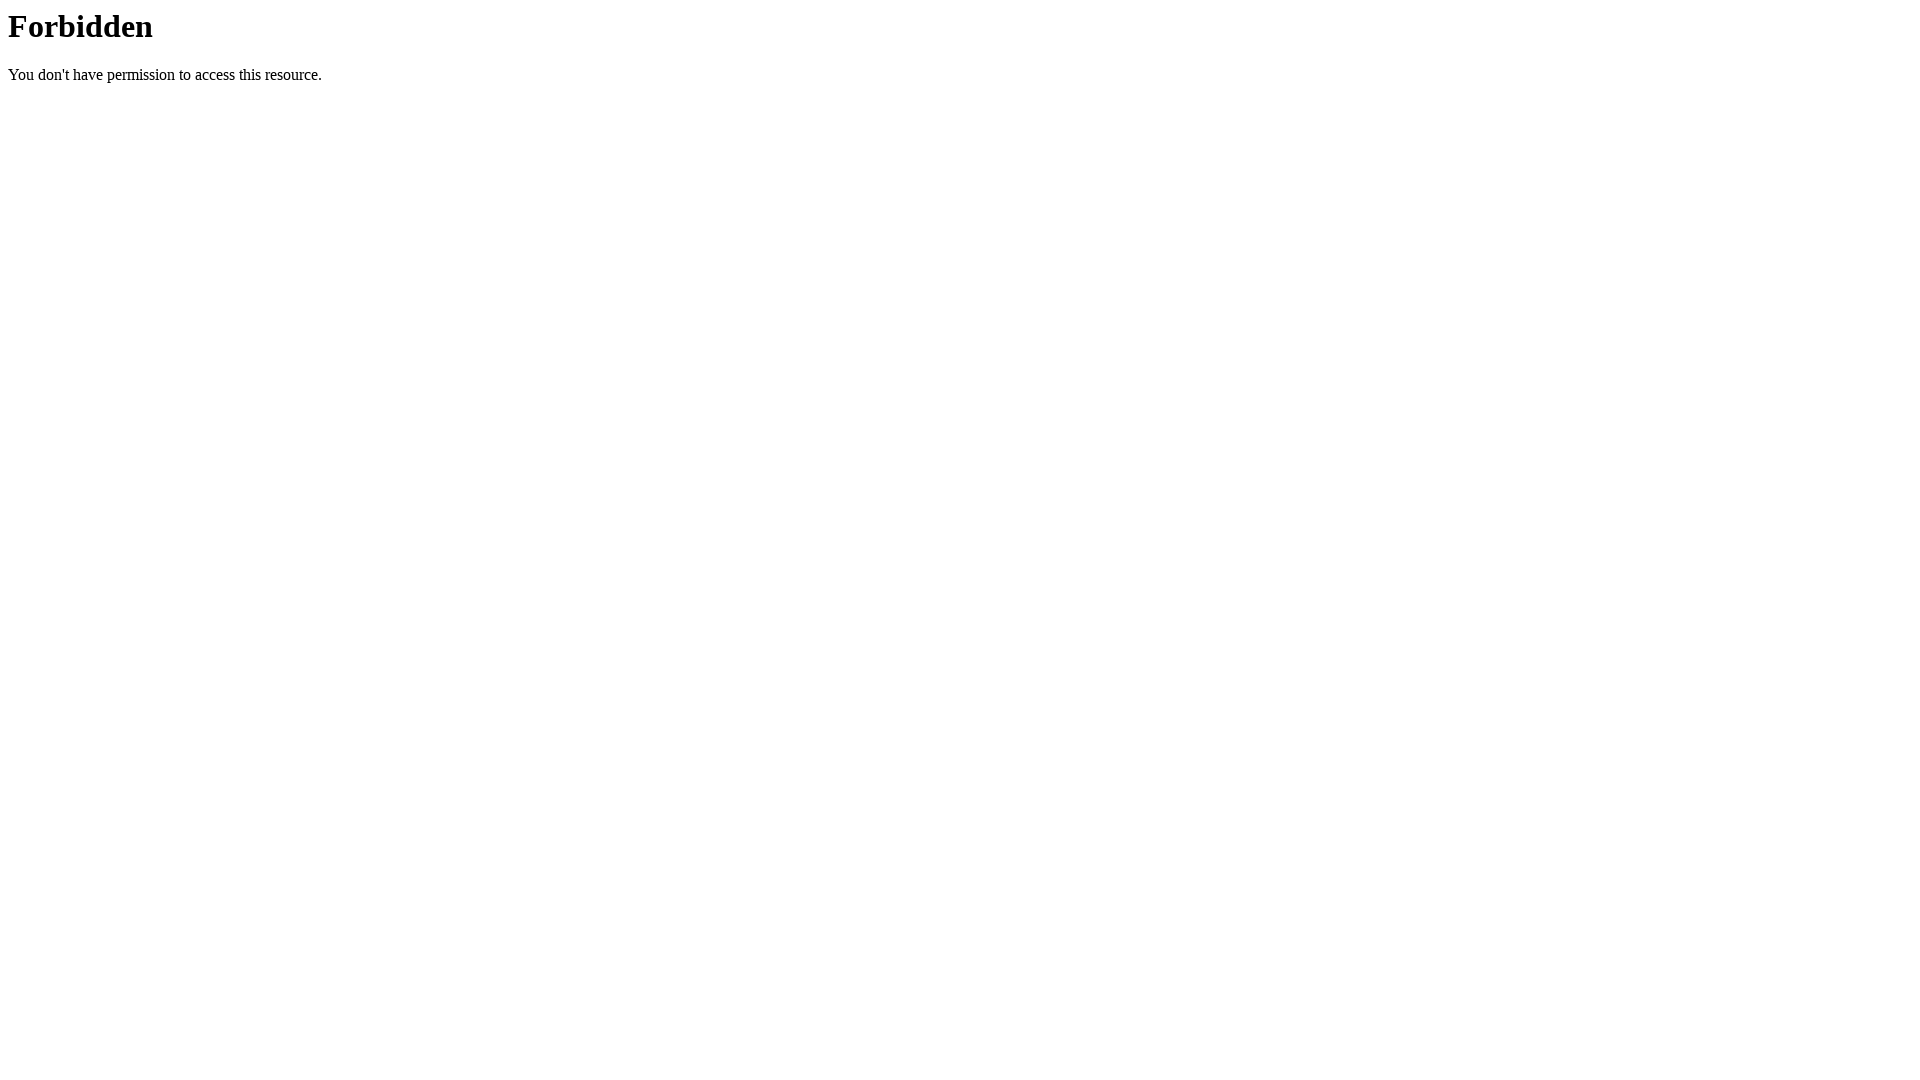